Tests web table sorting by clicking on the first column header and verifying the table data is sorted

Starting URL: https://rahulshettyacademy.com/seleniumPractise/#/offers

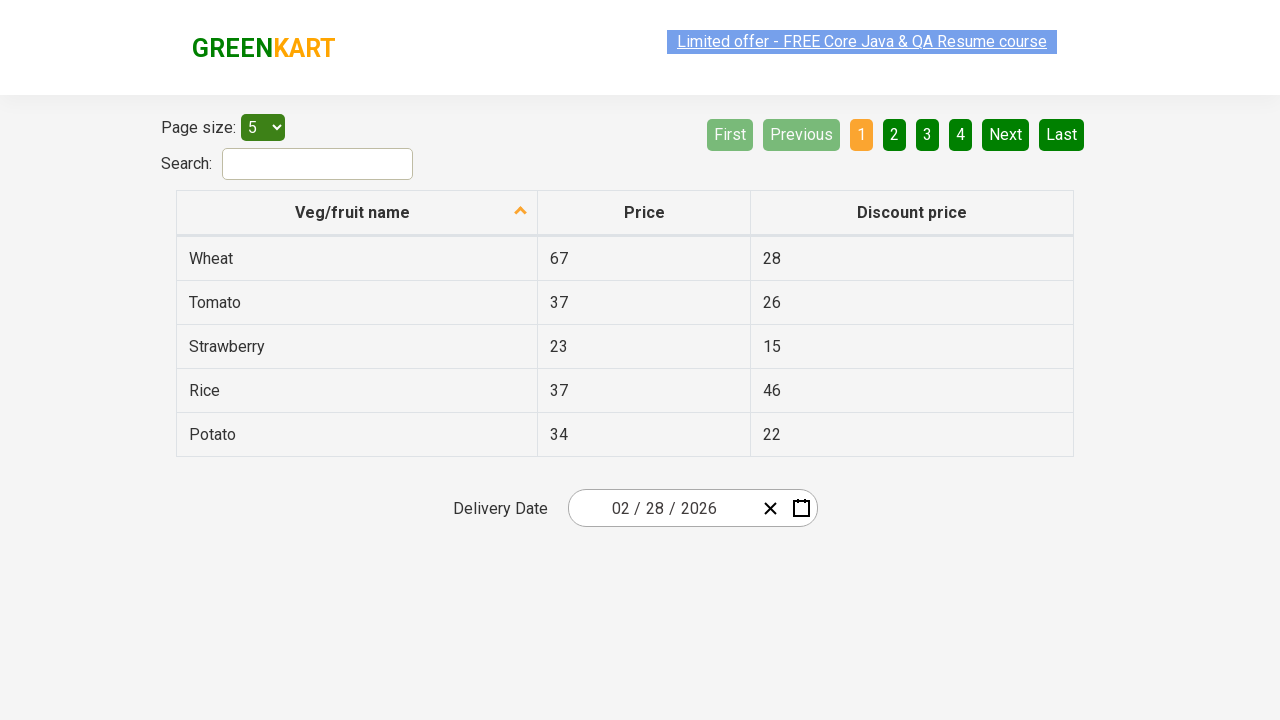

Waited for first column header to load
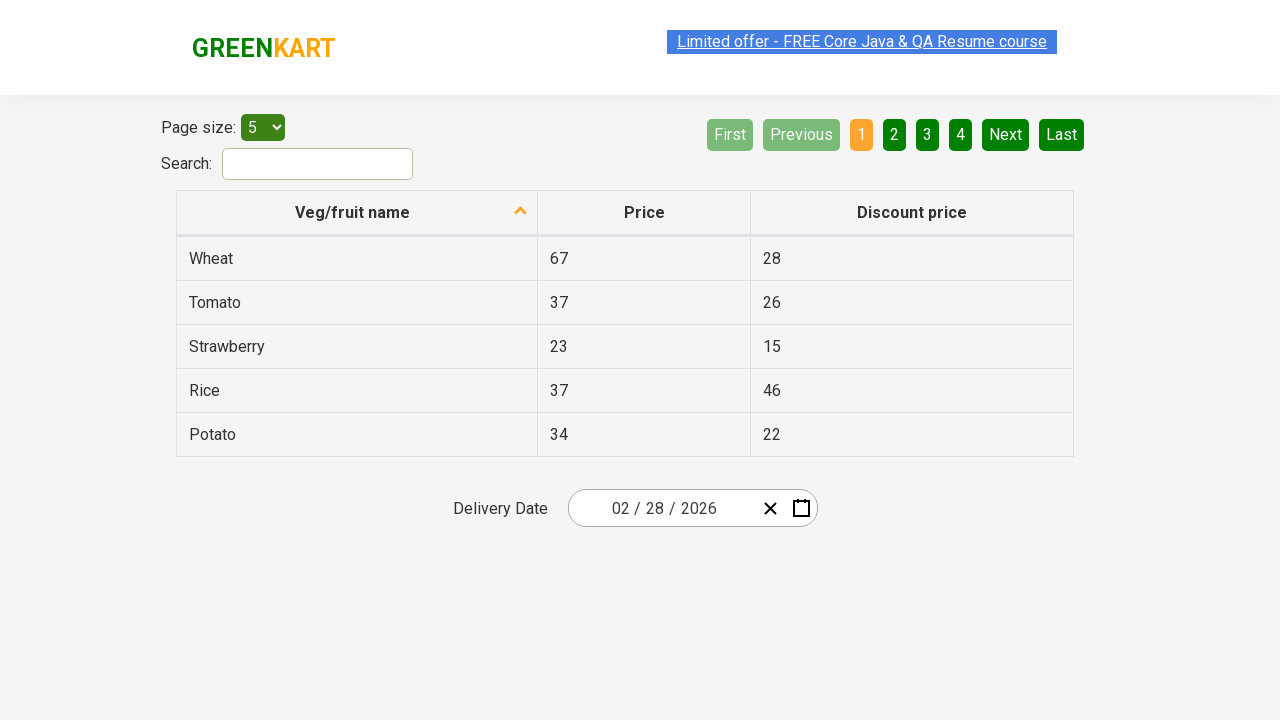

Clicked on first column header to sort table at (357, 213) on tr th:nth-child(1)
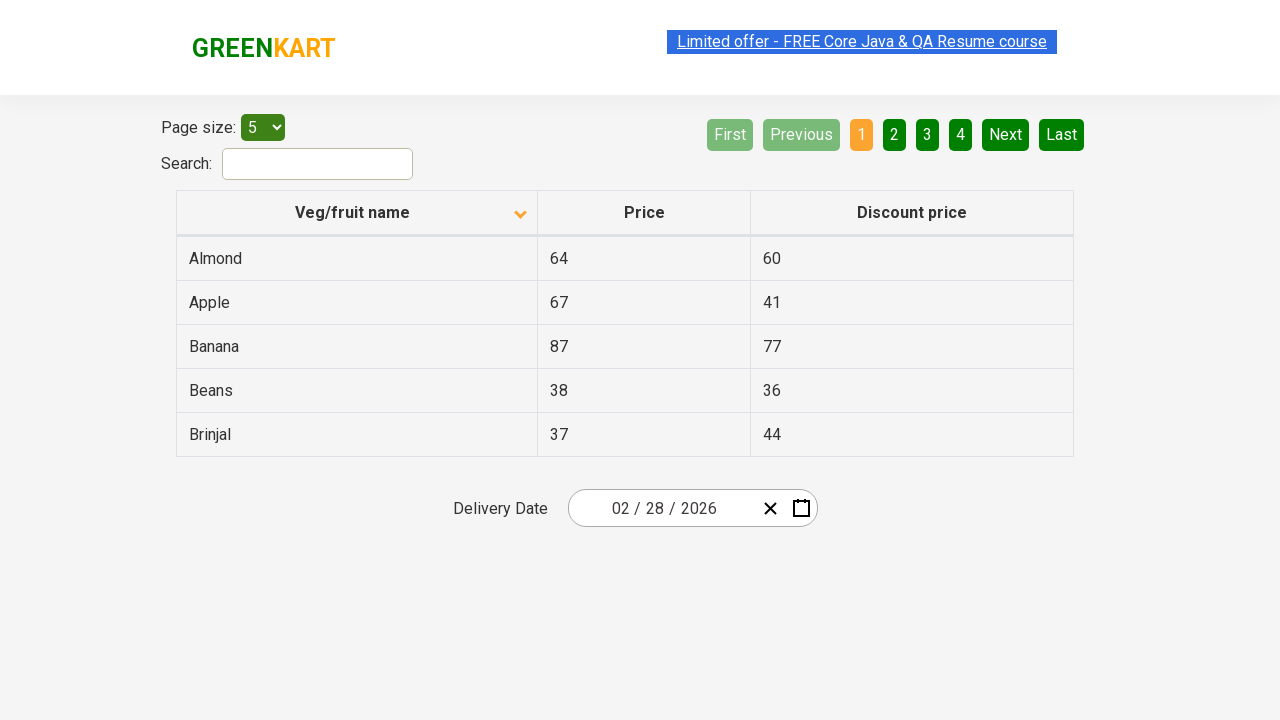

Waited for table data to update after sorting
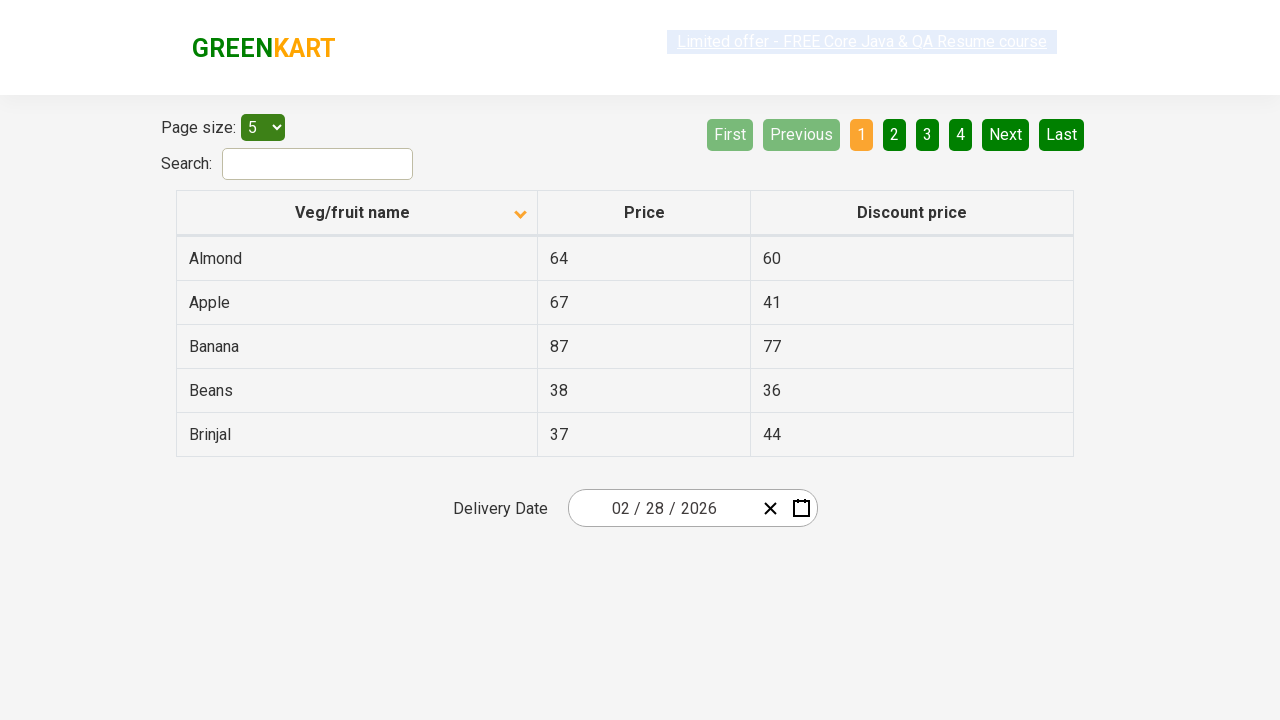

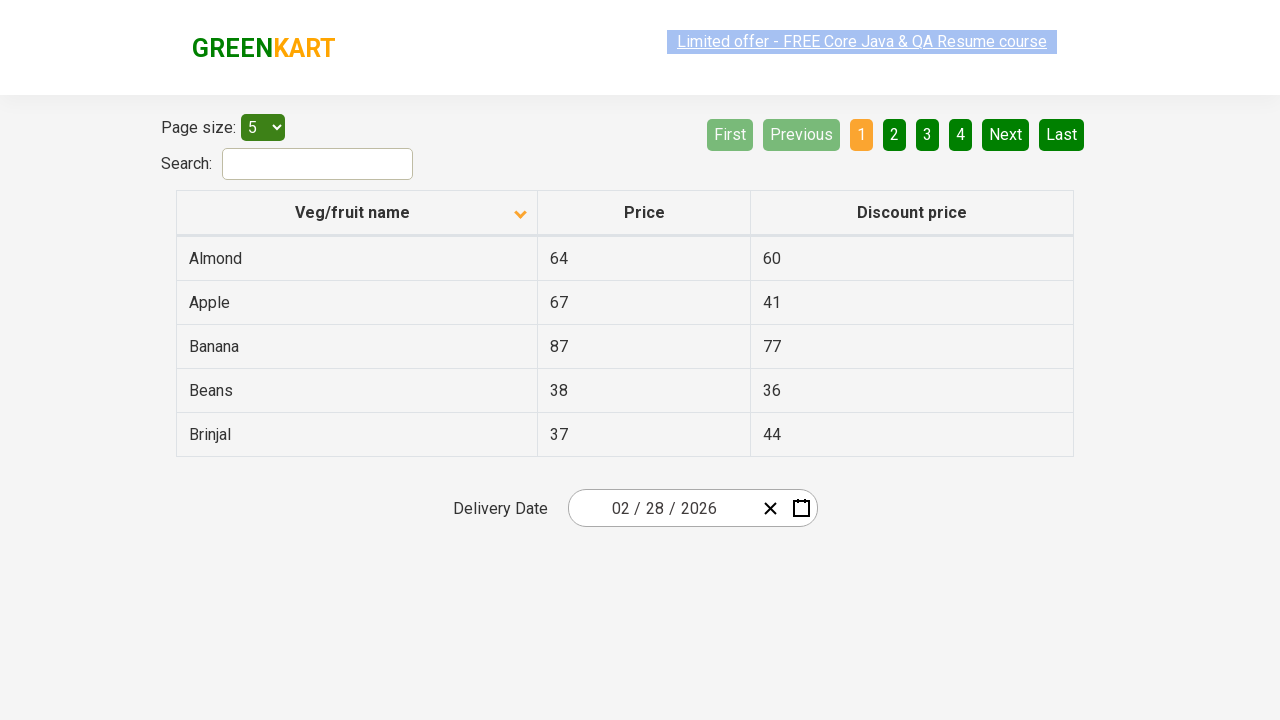